Tests date picker functionality by navigating to the date picker section and entering the current date

Starting URL: https://demoapps.qspiders.com/ui?scenario=1

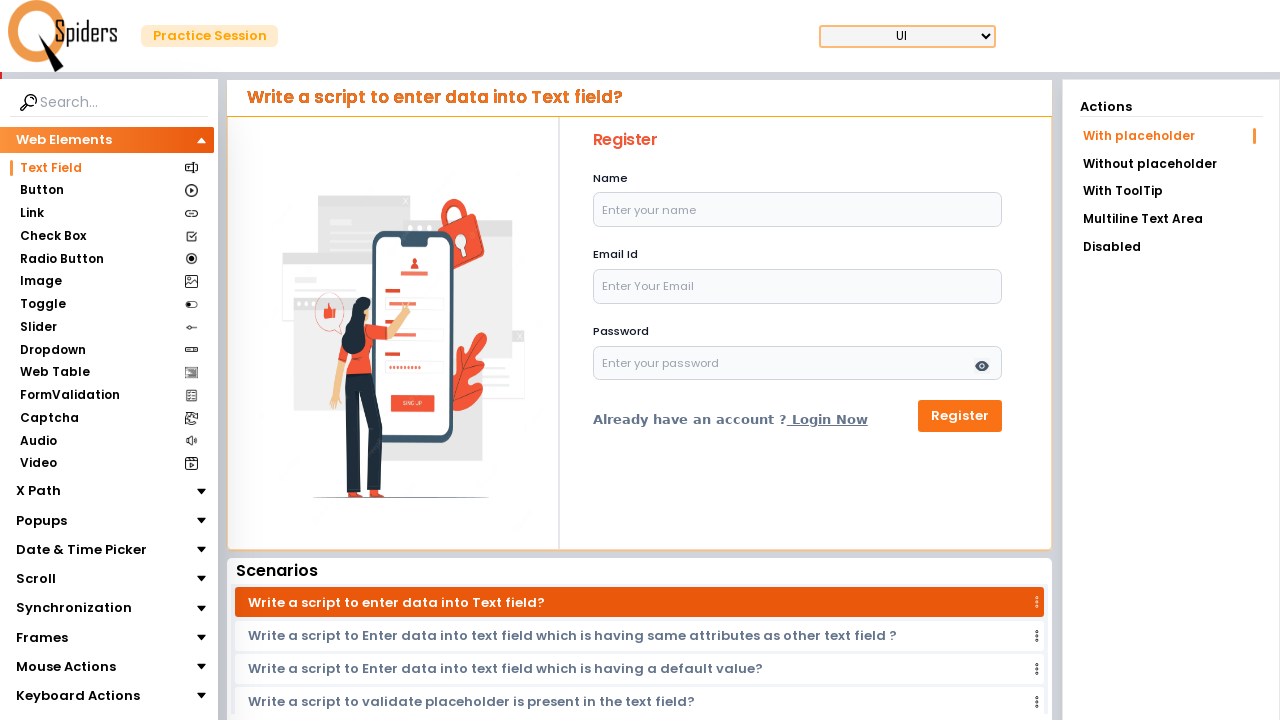

Clicked on Date & Time Picker section at (82, 550) on xpath=//section[text()='Date & Time Picker']
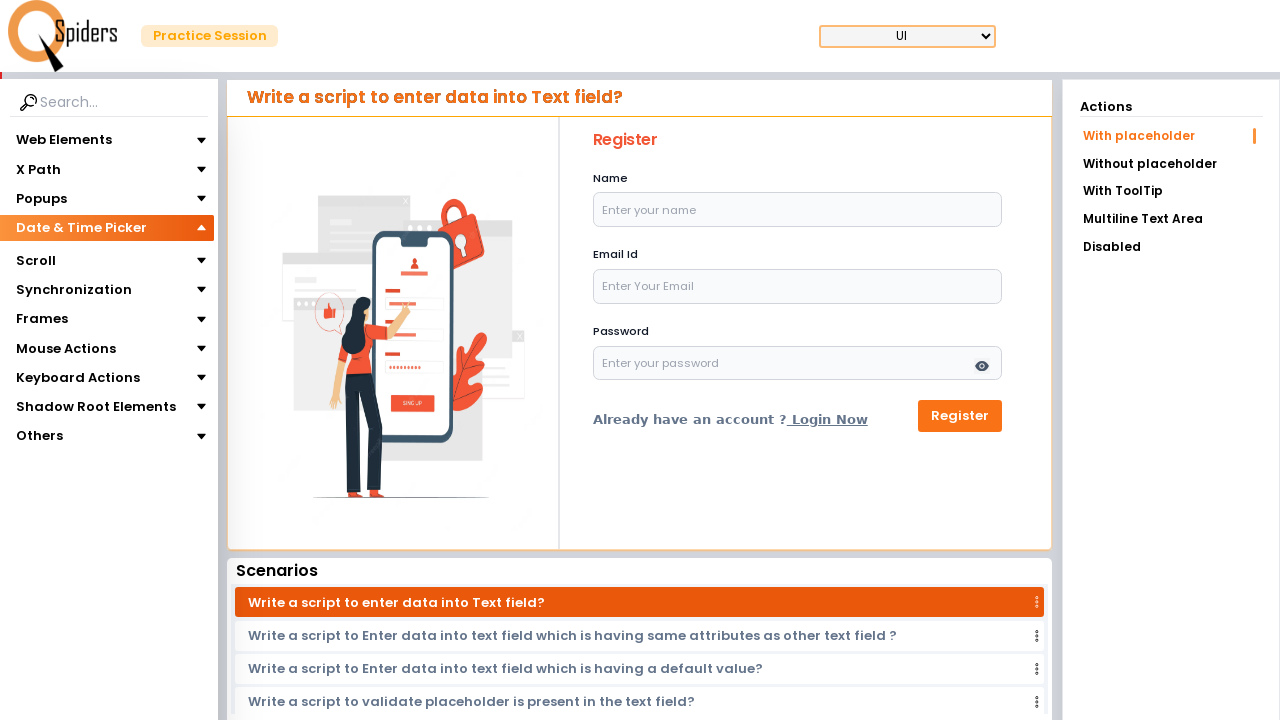

Clicked on Date Picker subsection at (56, 256) on xpath=//section[text()='Date Picker']
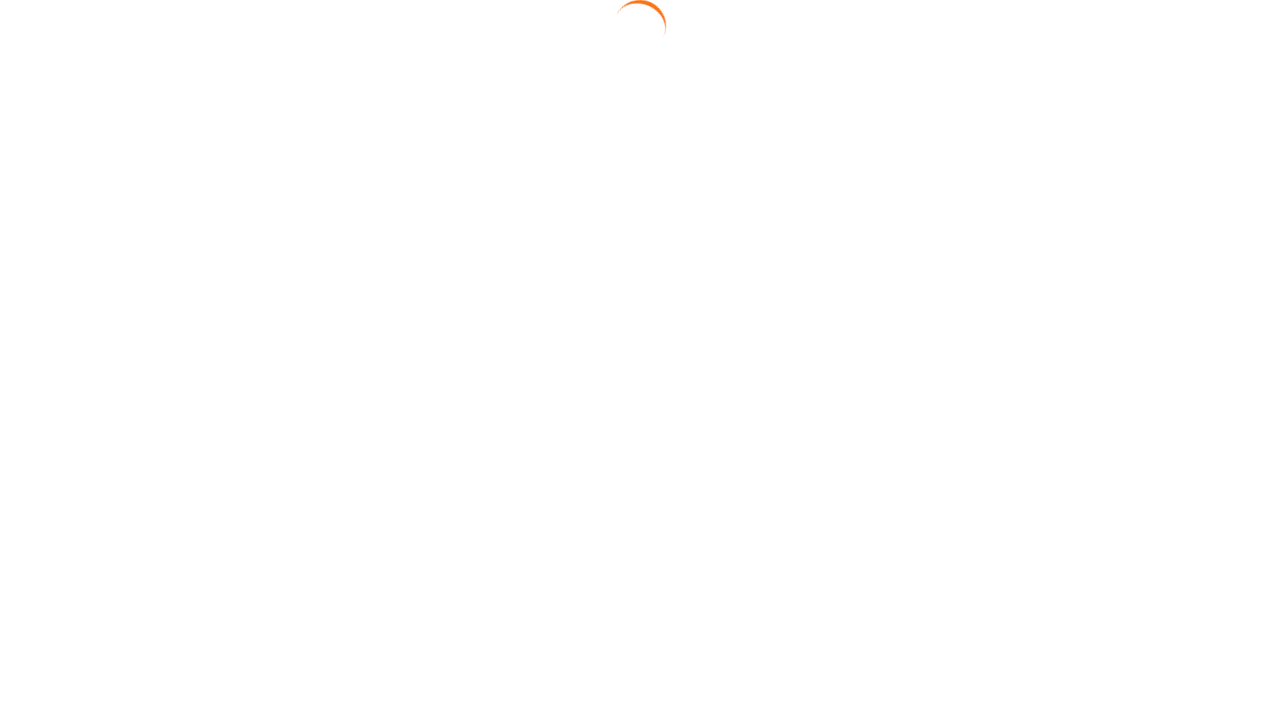

Date input field became visible
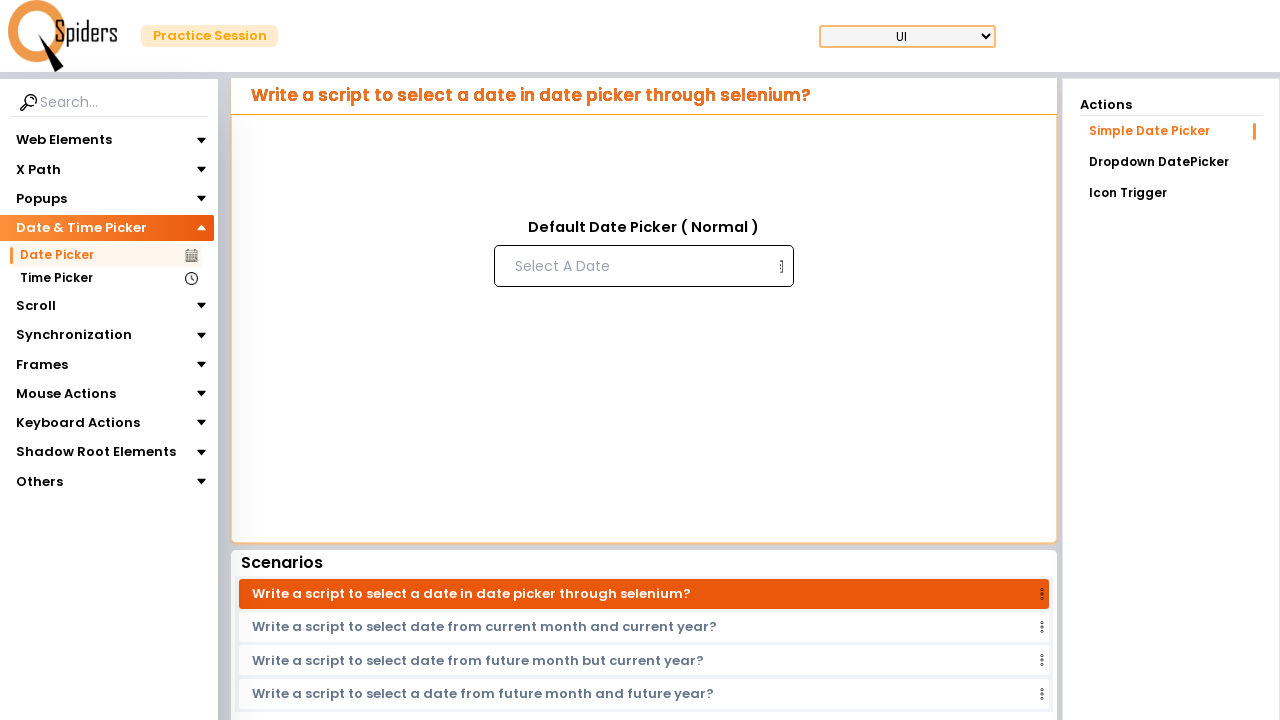

Generated current date: 02/26/2026 08:25 AM
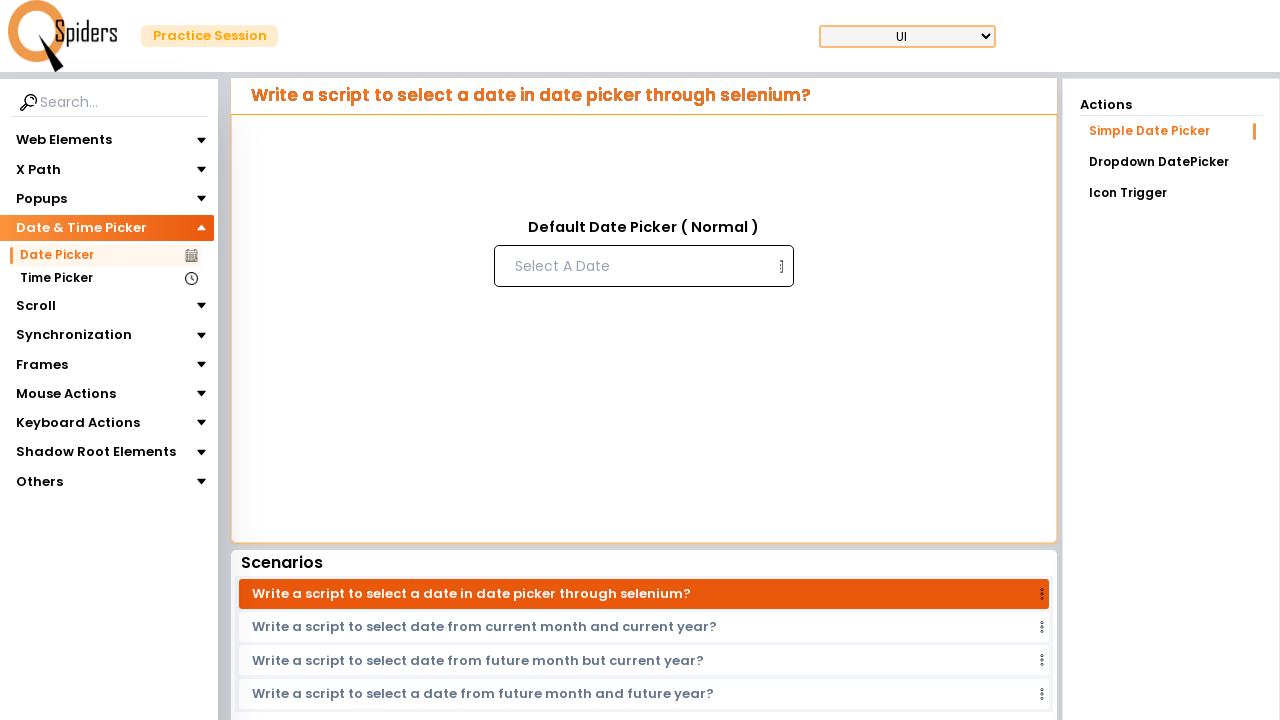

Entered current date '02/26/2026 08:25 AM' in date picker field on //input[@placeholder='Select A Date']
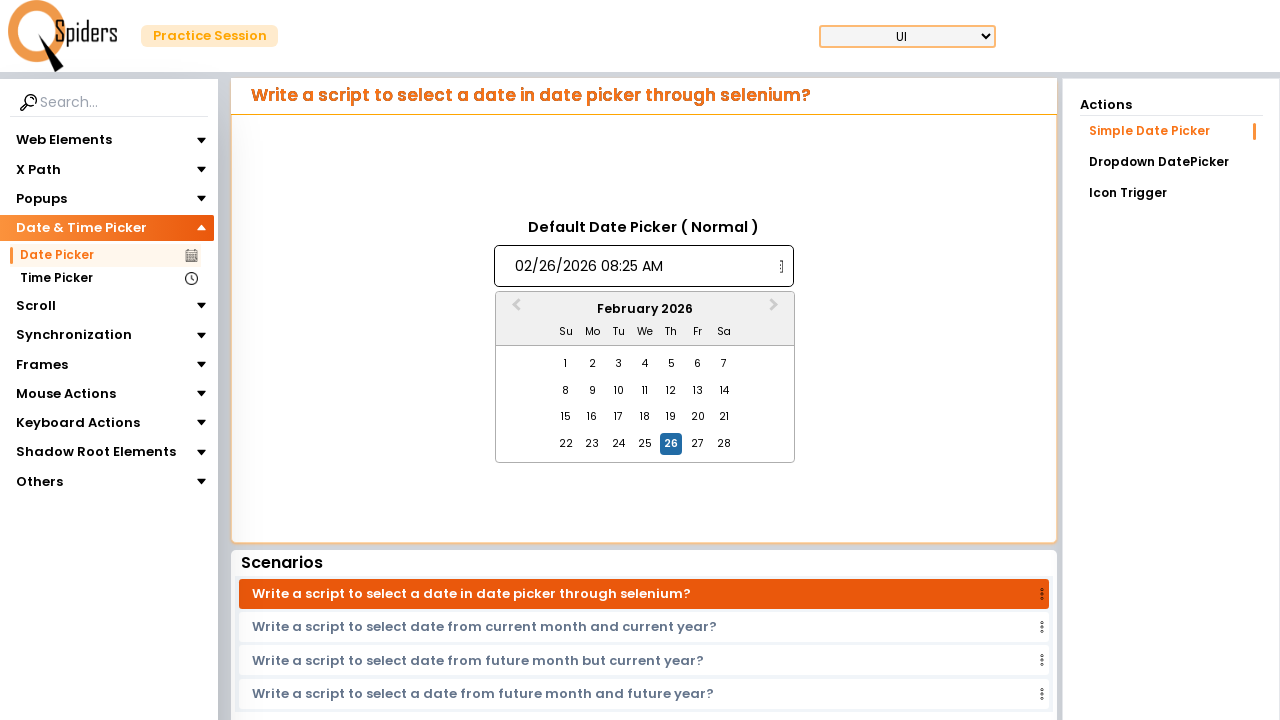

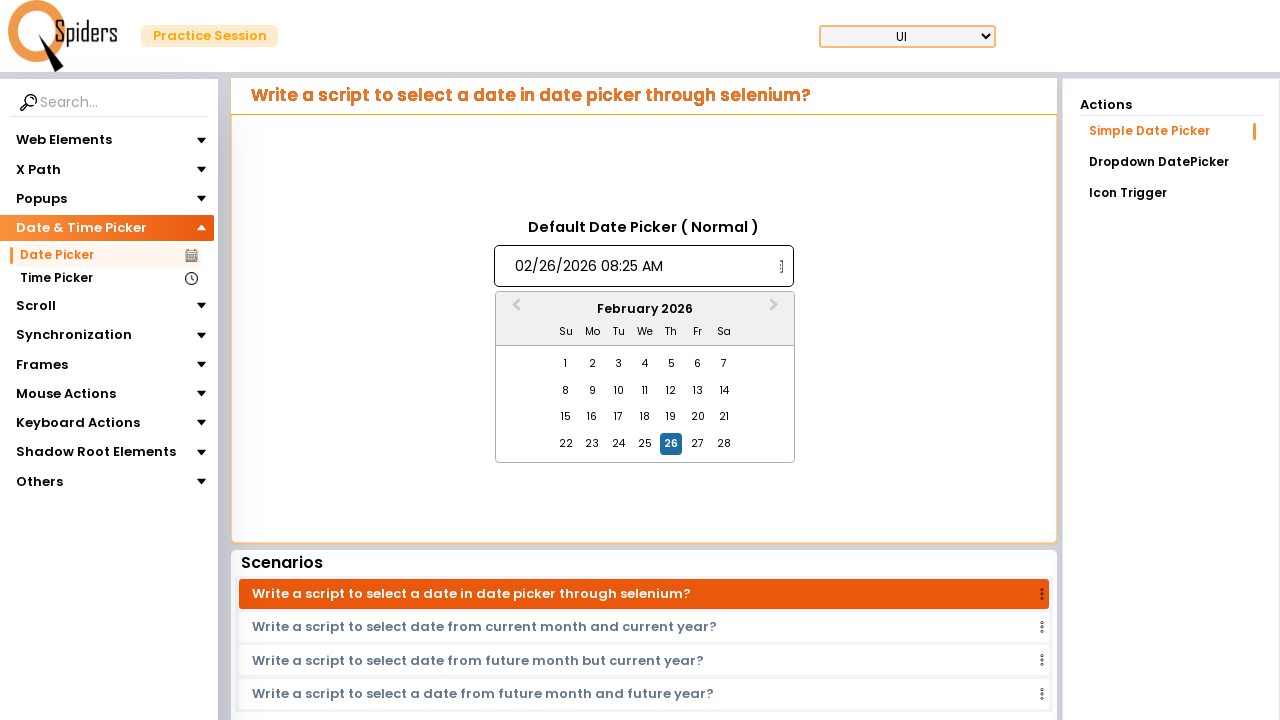